Basic browser test that navigates to Rediff.com, maximizes the window, retrieves the page title, and minimizes the window to verify basic browser control functionality.

Starting URL: https://www.rediff.com

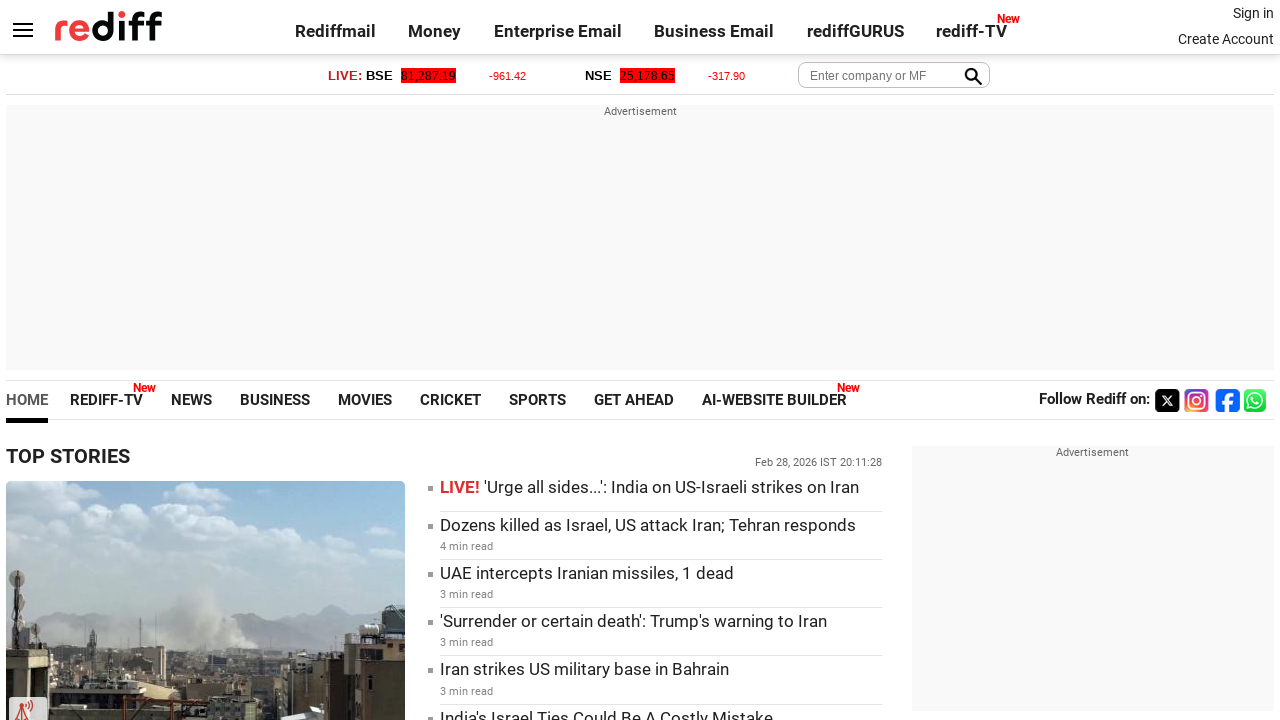

Set viewport size to 1920x1080 to maximize browser window
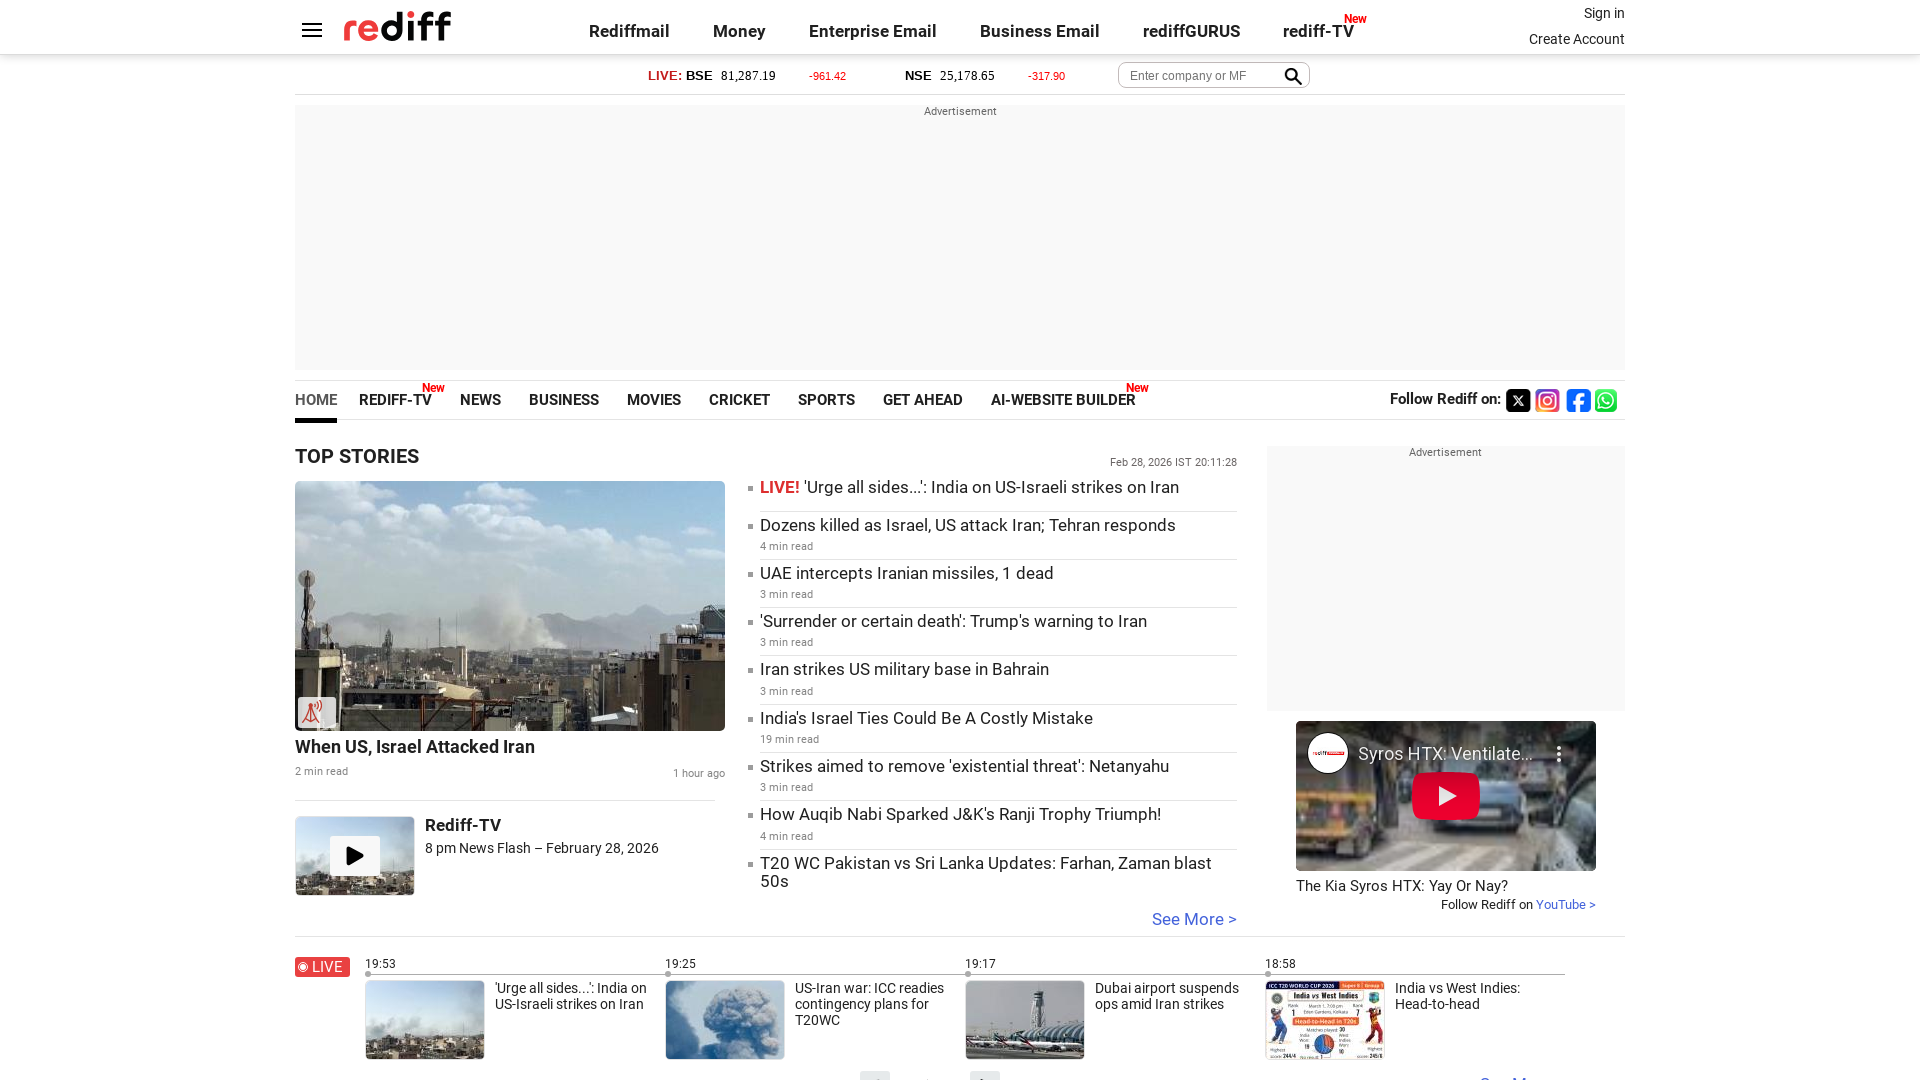

Page loaded - domcontentloaded state reached
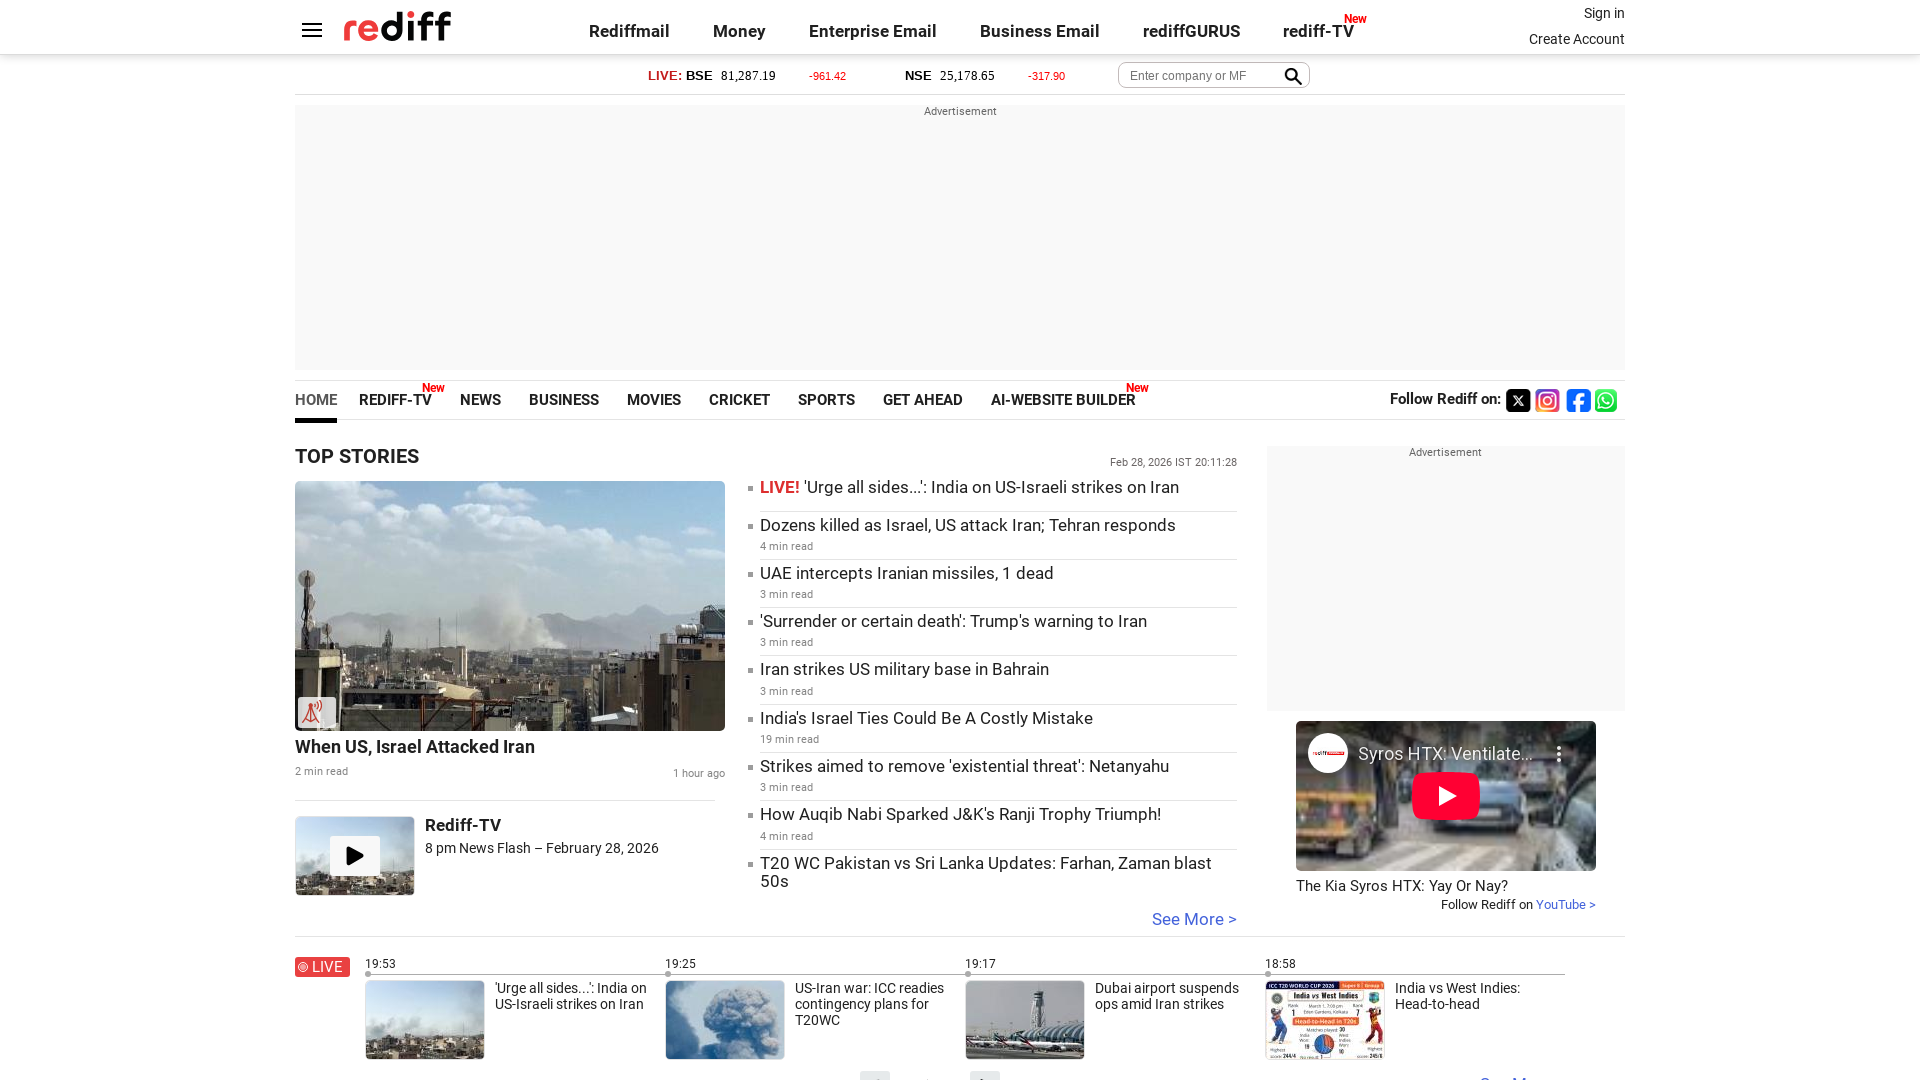

Retrieved page title: Rediff.com: News | Rediffmail | Stock Quotes | Rediff Gurus
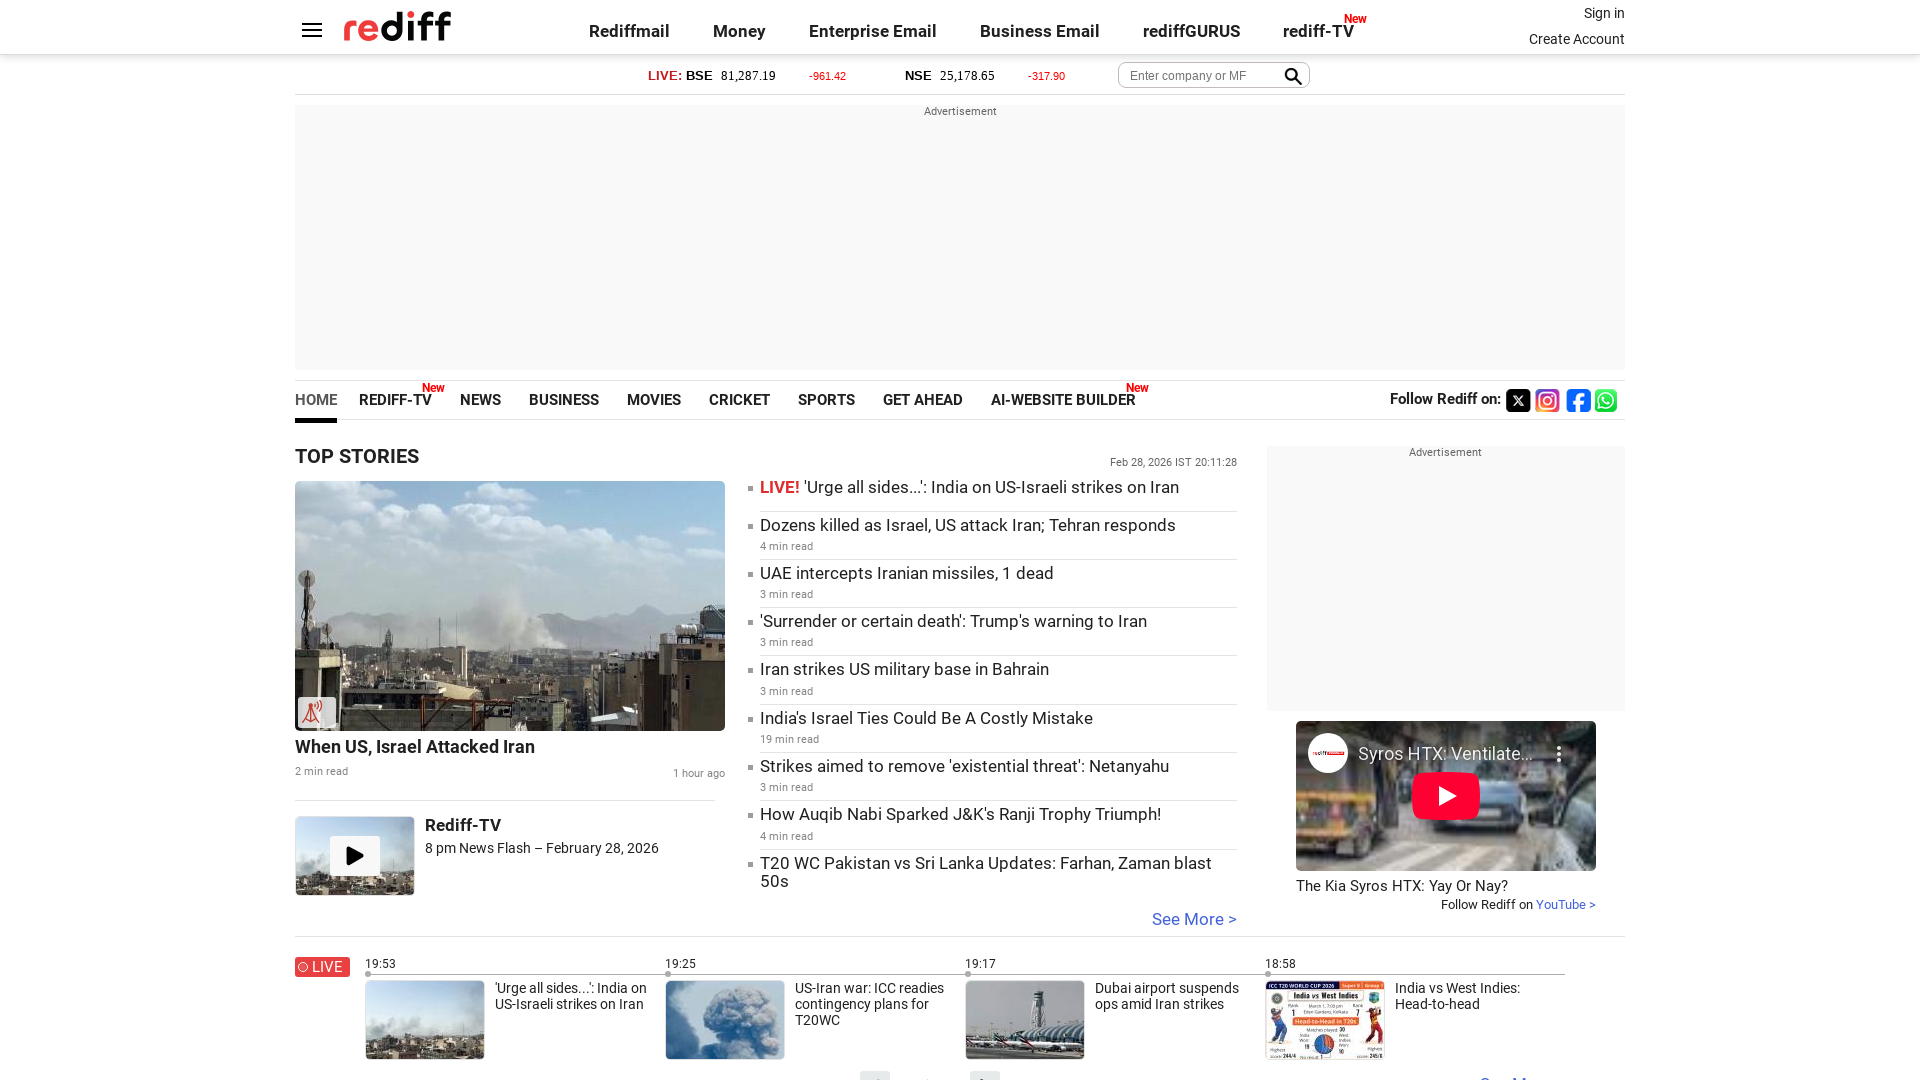

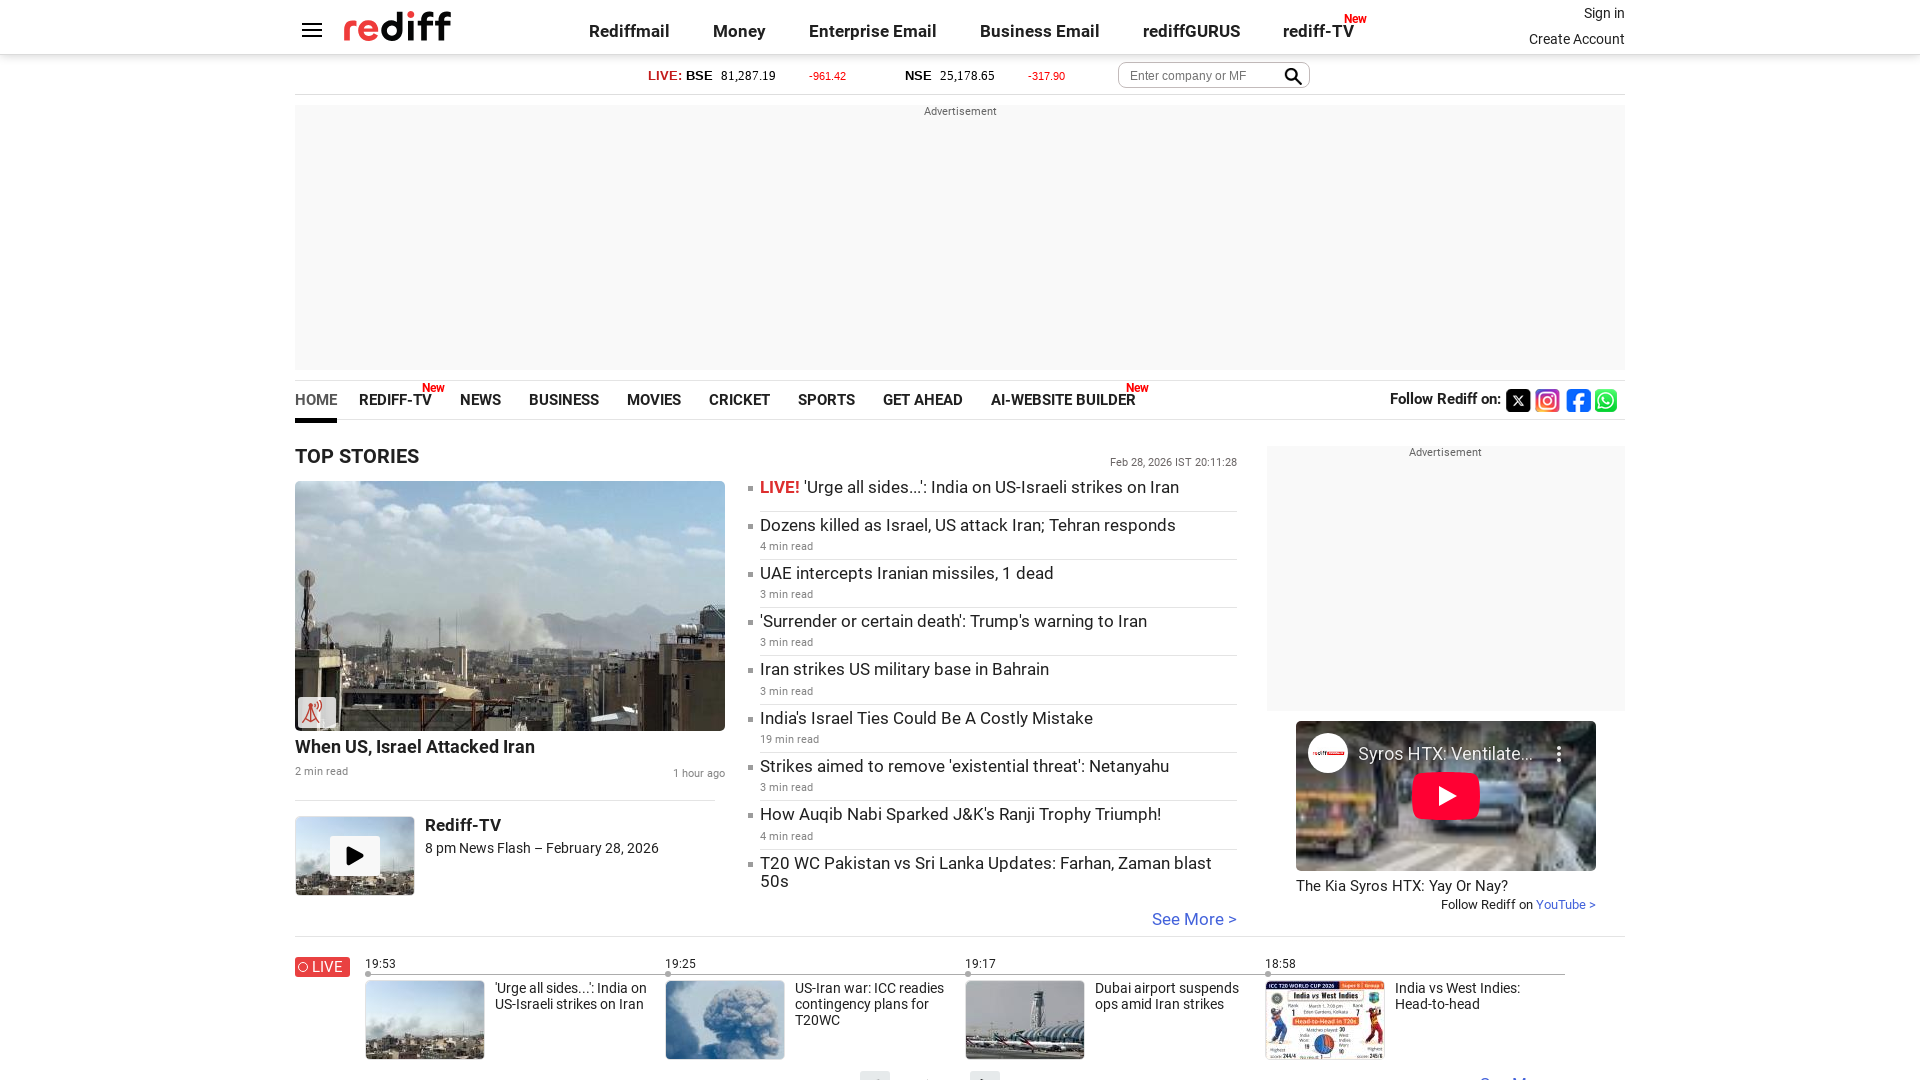